Tests hover functionality by hovering over three images and verifying that corresponding user information (name: user1, user2, user3) becomes visible on hover.

Starting URL: https://practice.cydeo.com/hovers

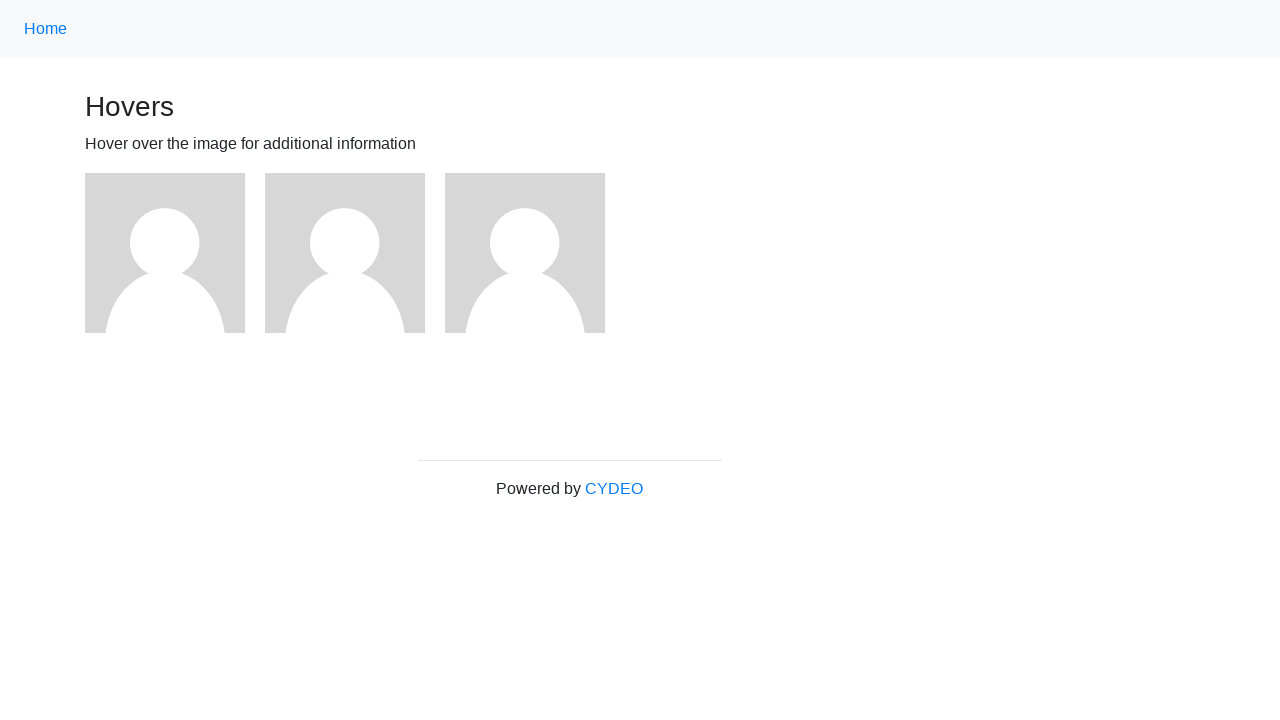

Located first image element
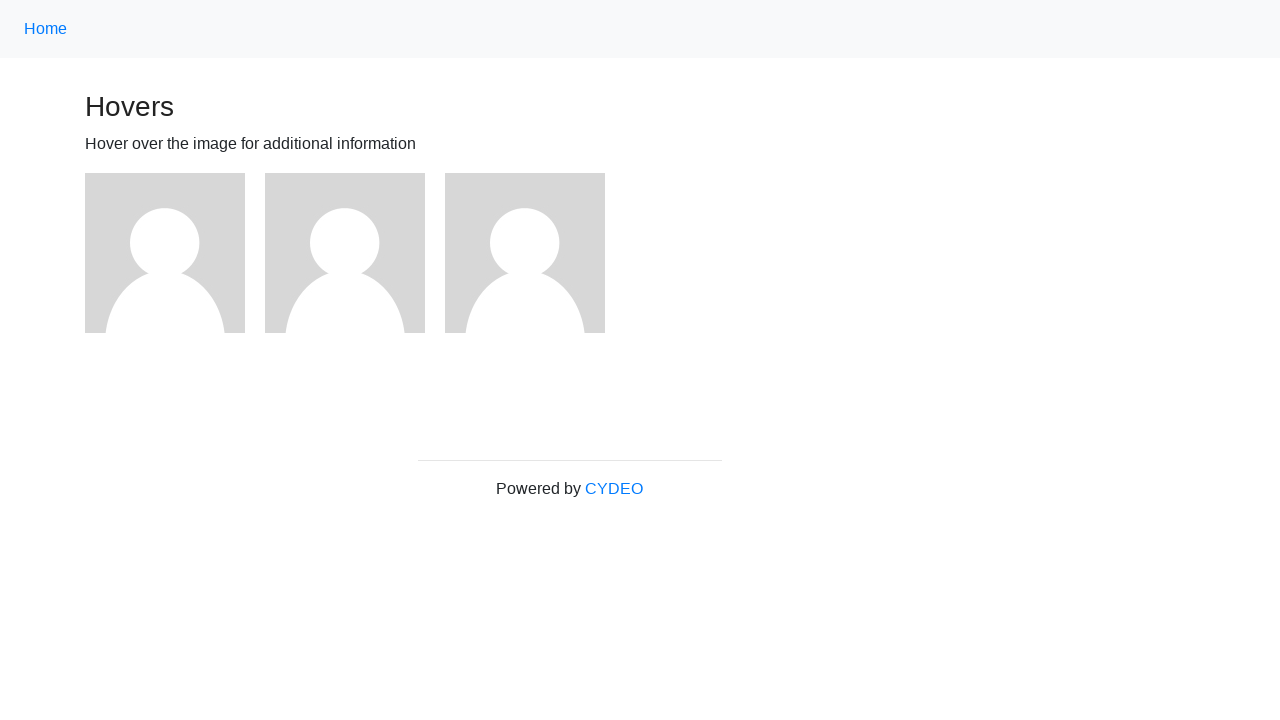

Located second image element
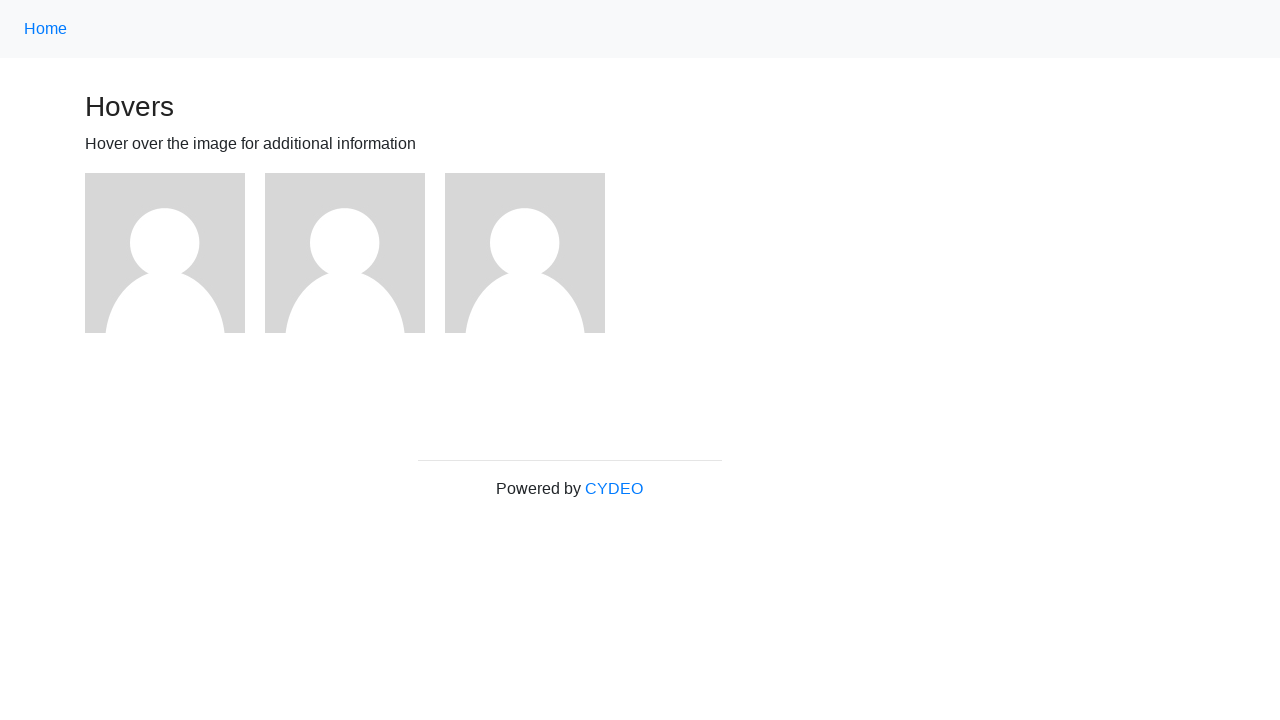

Located third image element
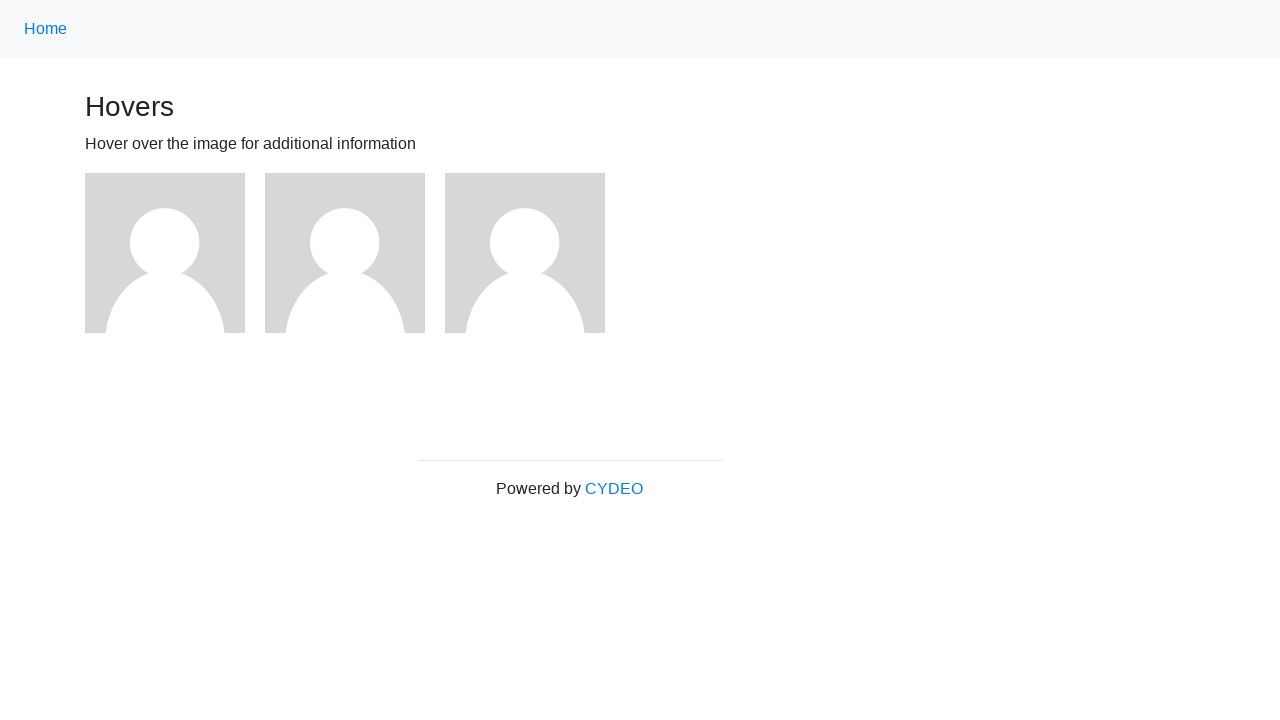

Located user1 text element
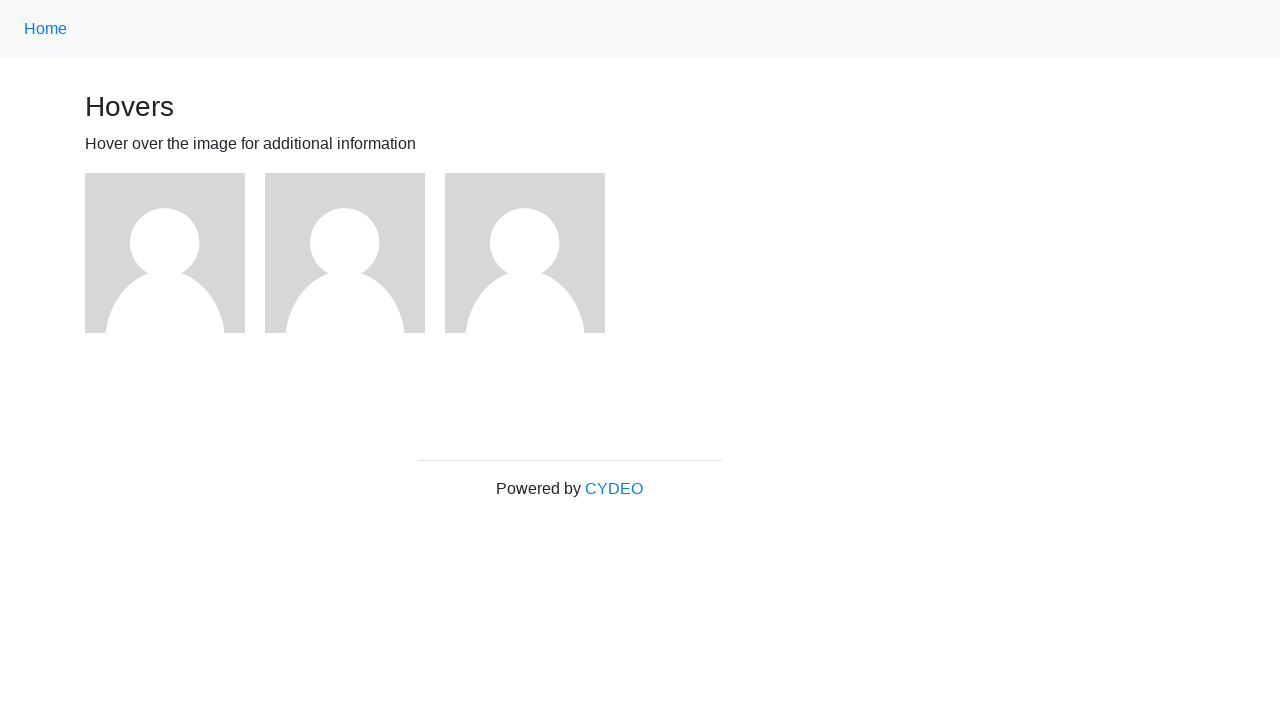

Located user2 text element
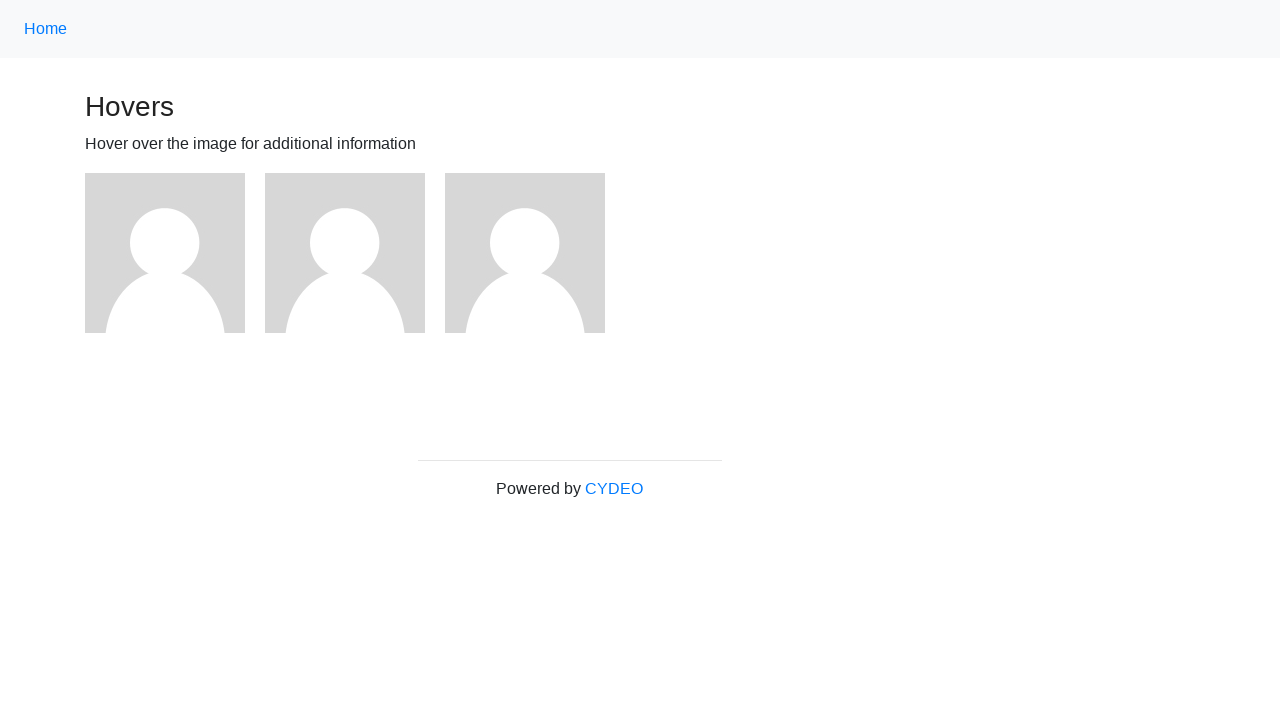

Located user3 text element
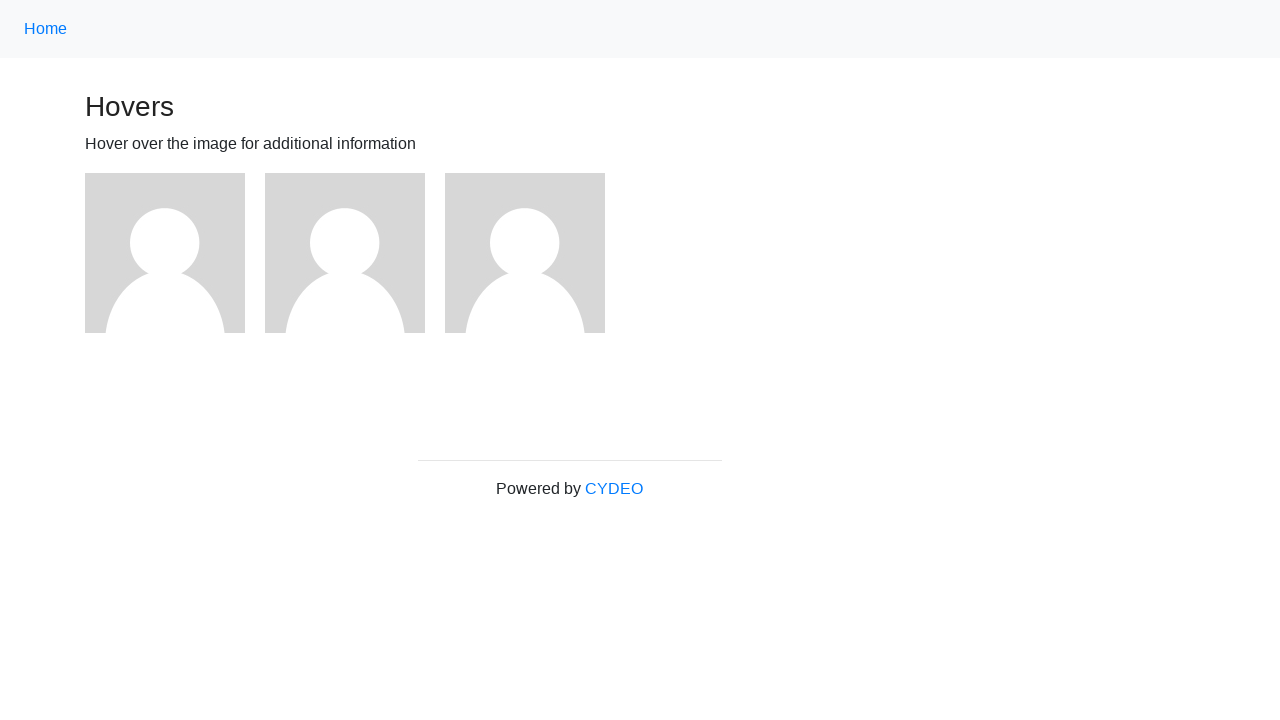

Hovered over first image at (165, 253) on (//img)[1]
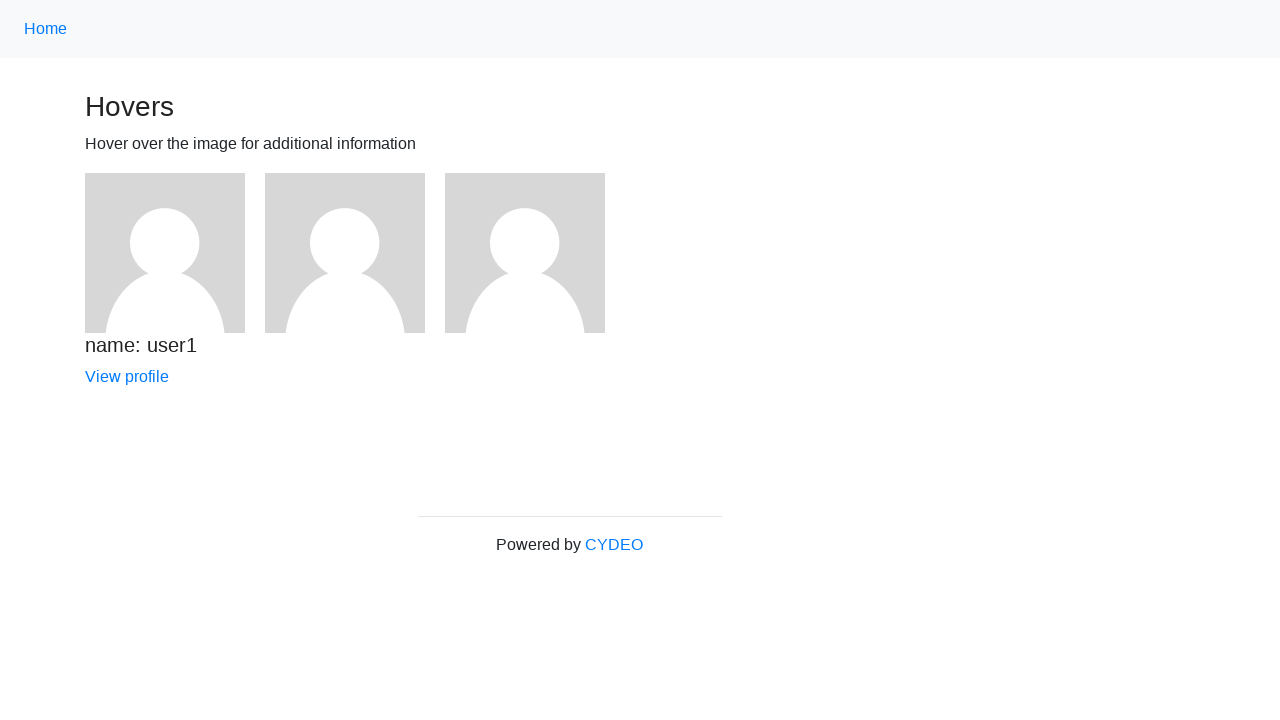

Verified user1 is visible after hovering over first image
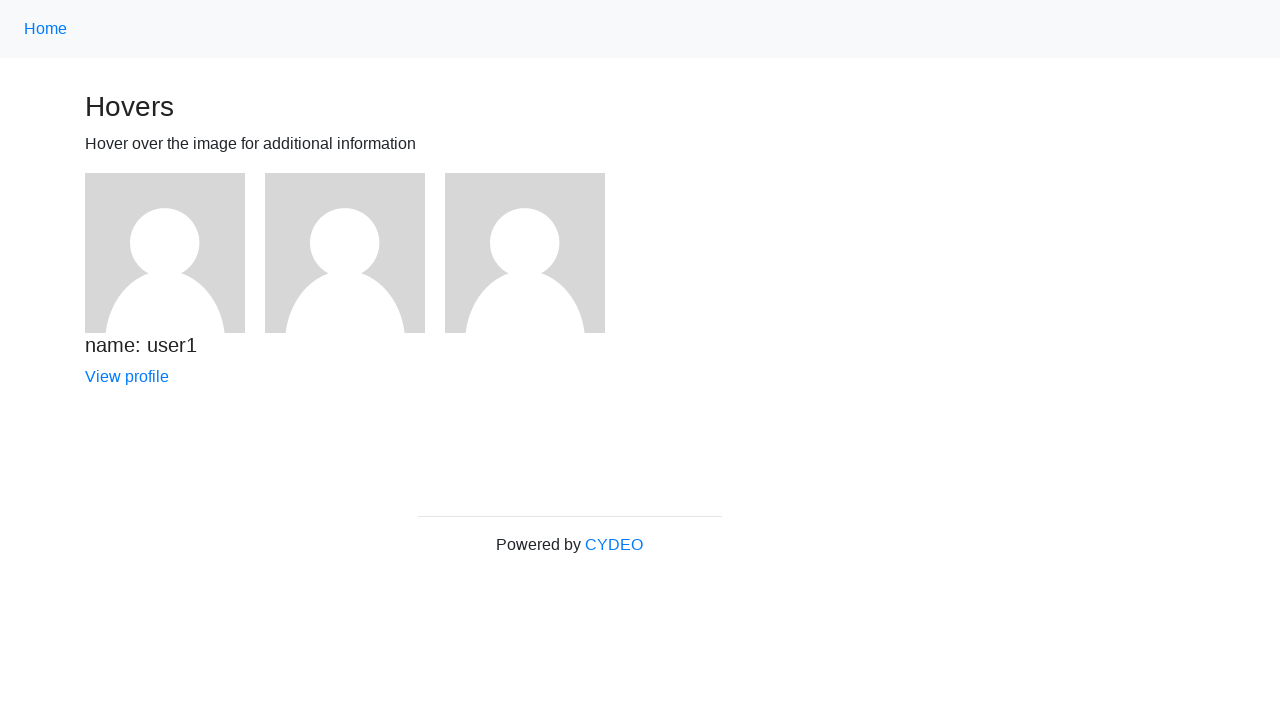

Hovered over second image at (345, 253) on (//img)[2]
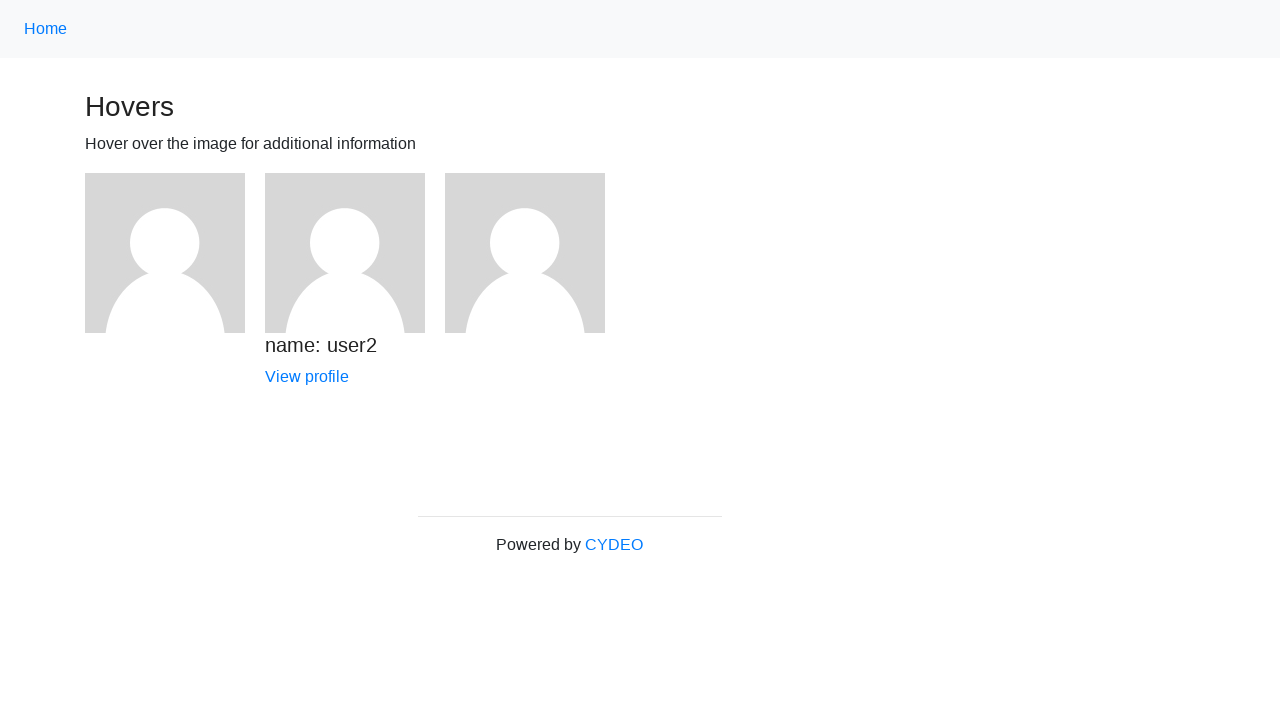

Verified user2 is visible after hovering over second image
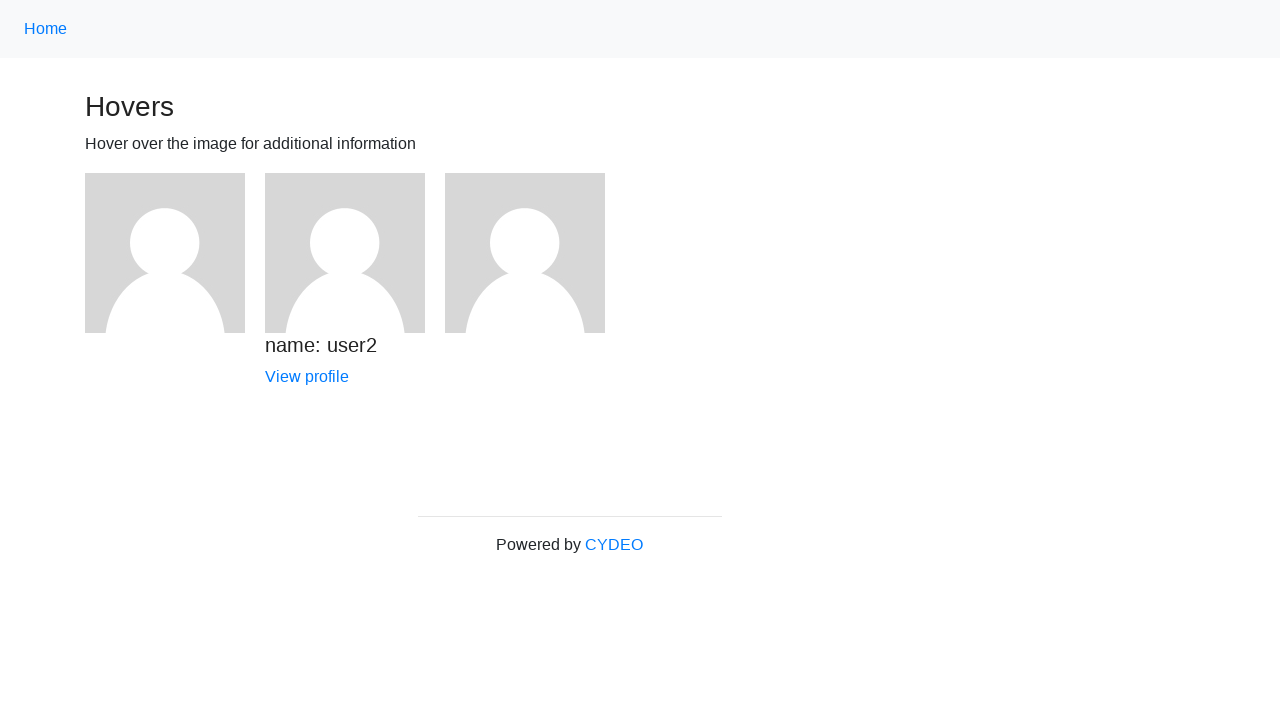

Hovered over third image at (525, 253) on (//img)[3]
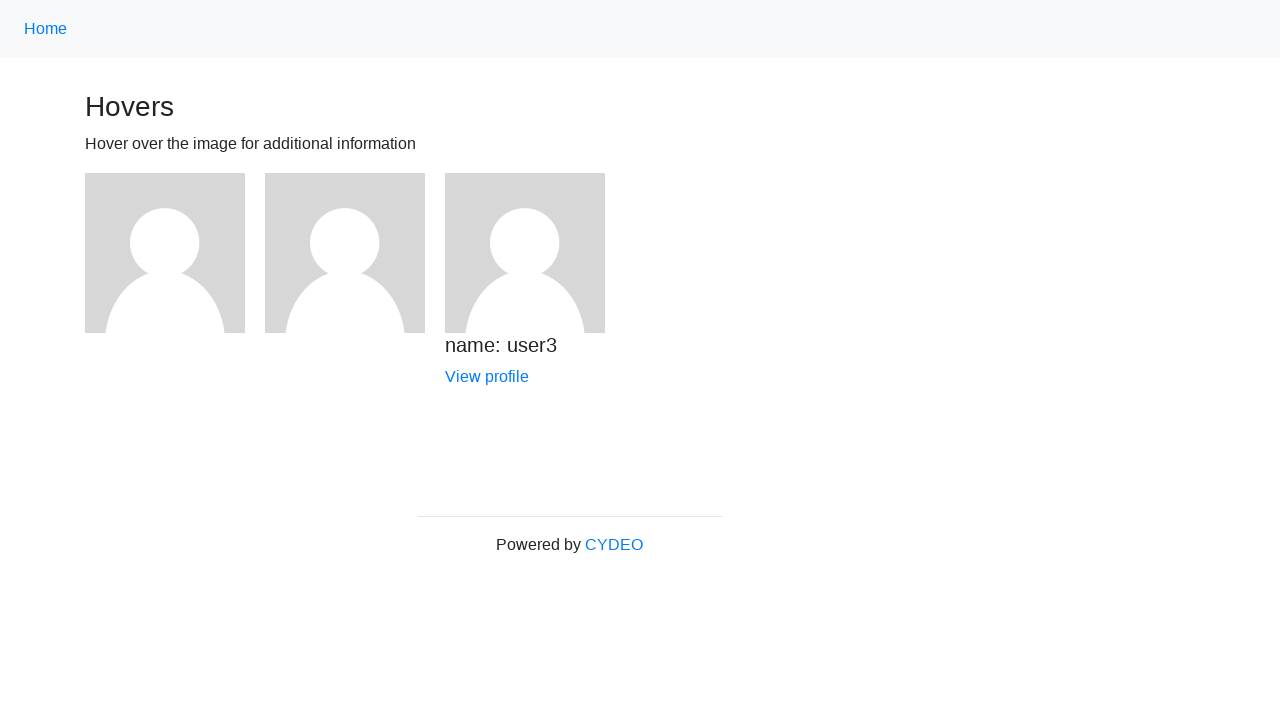

Verified user3 is visible after hovering over third image
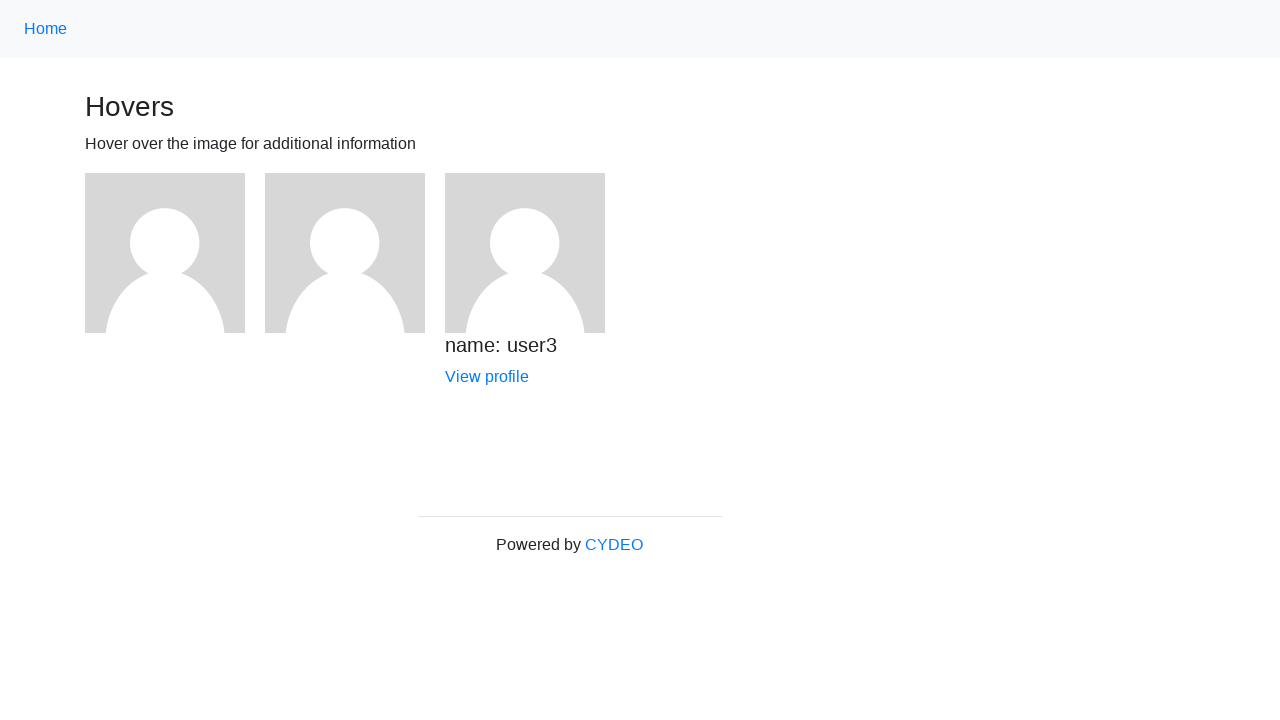

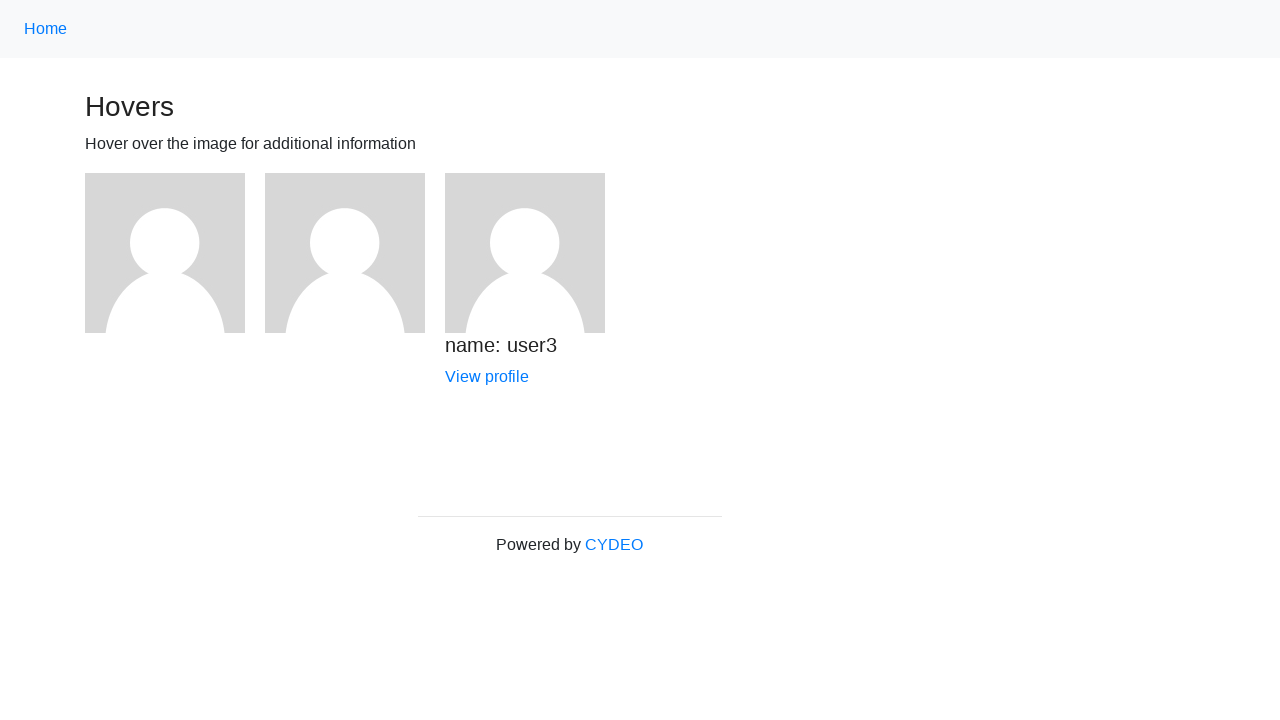